Tests interaction with Shadow DOM elements by locating an input field inside a shadow root and entering text into it

Starting URL: https://selectorshub.com/xpath-practice-page/

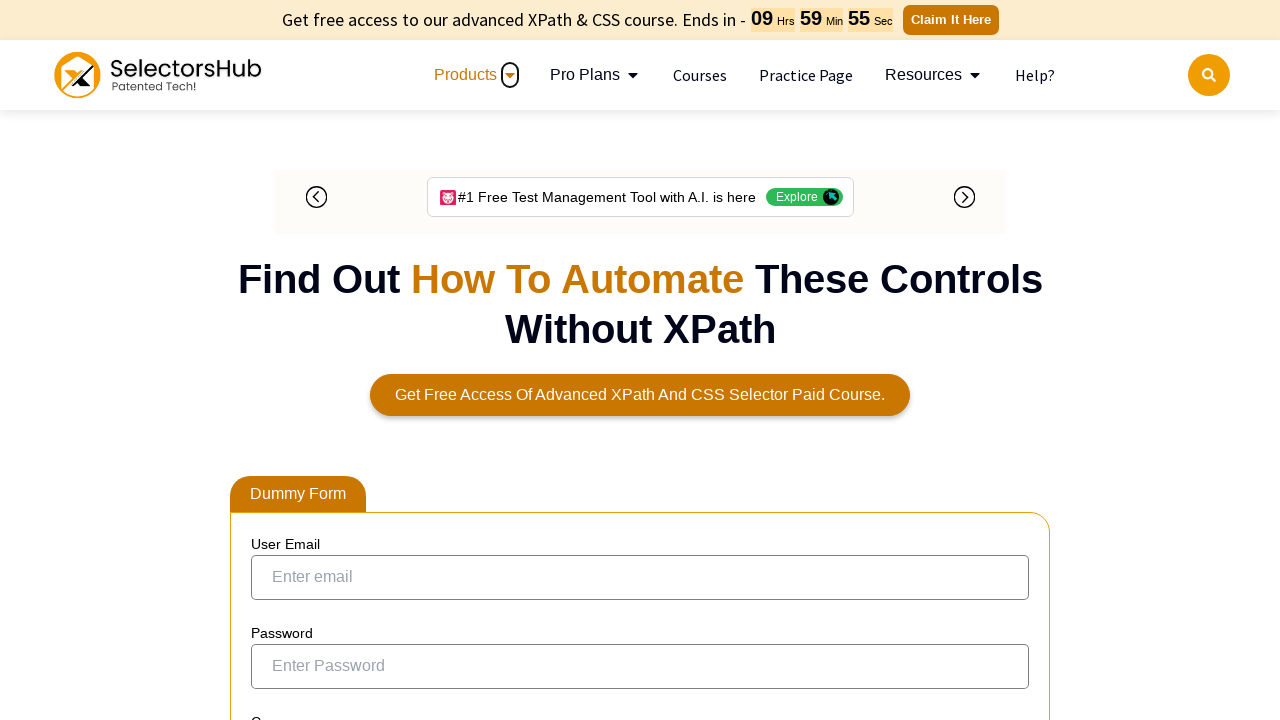

Waited 3 seconds for page to load
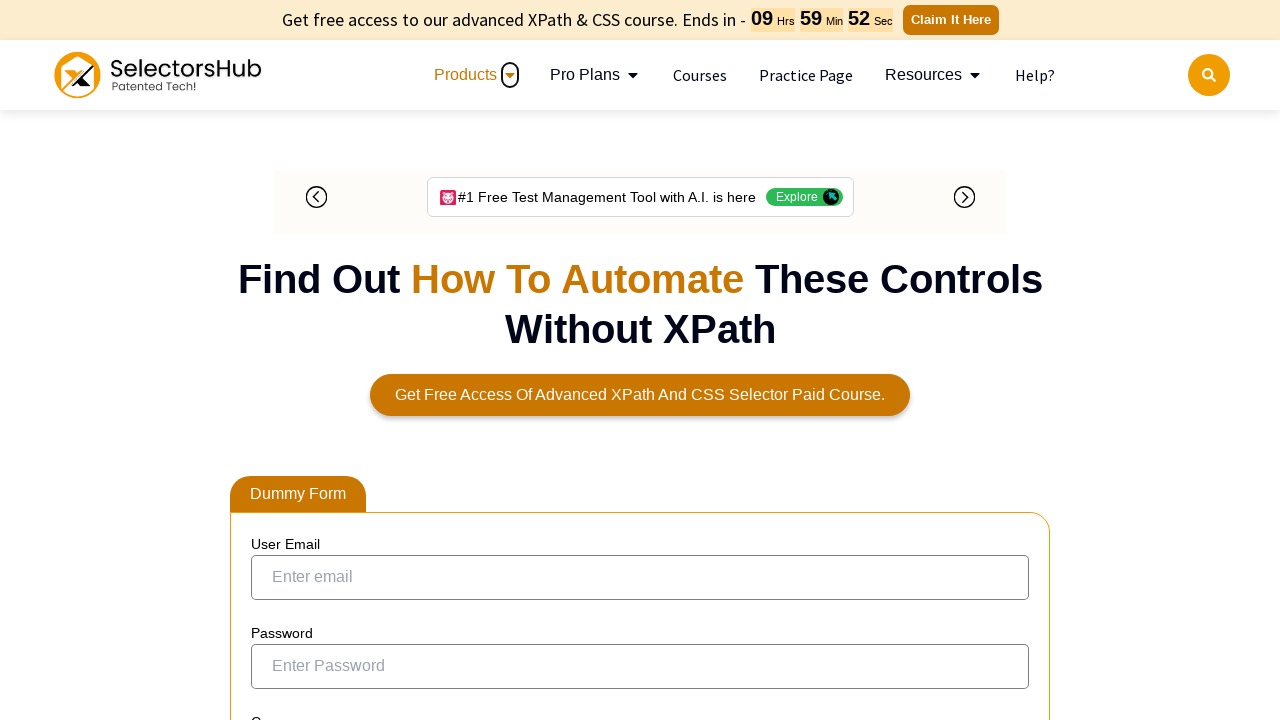

Located shadow DOM input field with id 'kils' inside div.jackPart
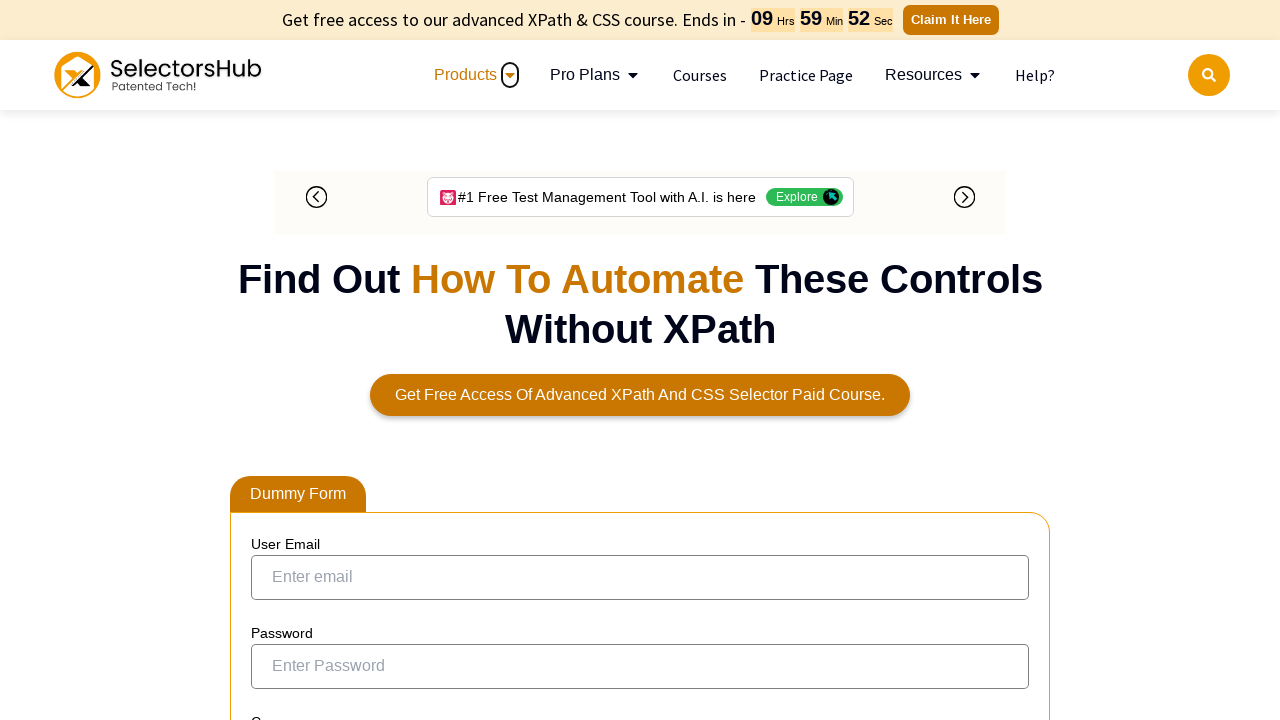

Entered 'yadraj' into shadow DOM input field on div.jackPart >> input#kils
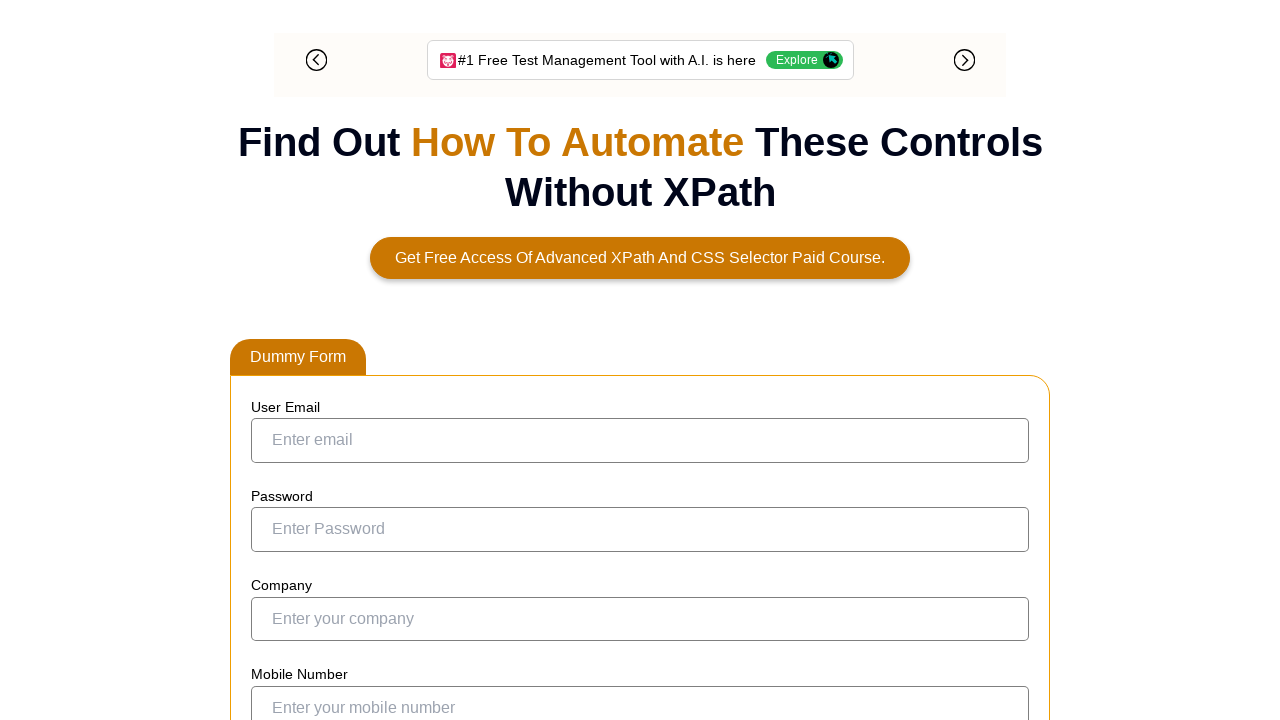

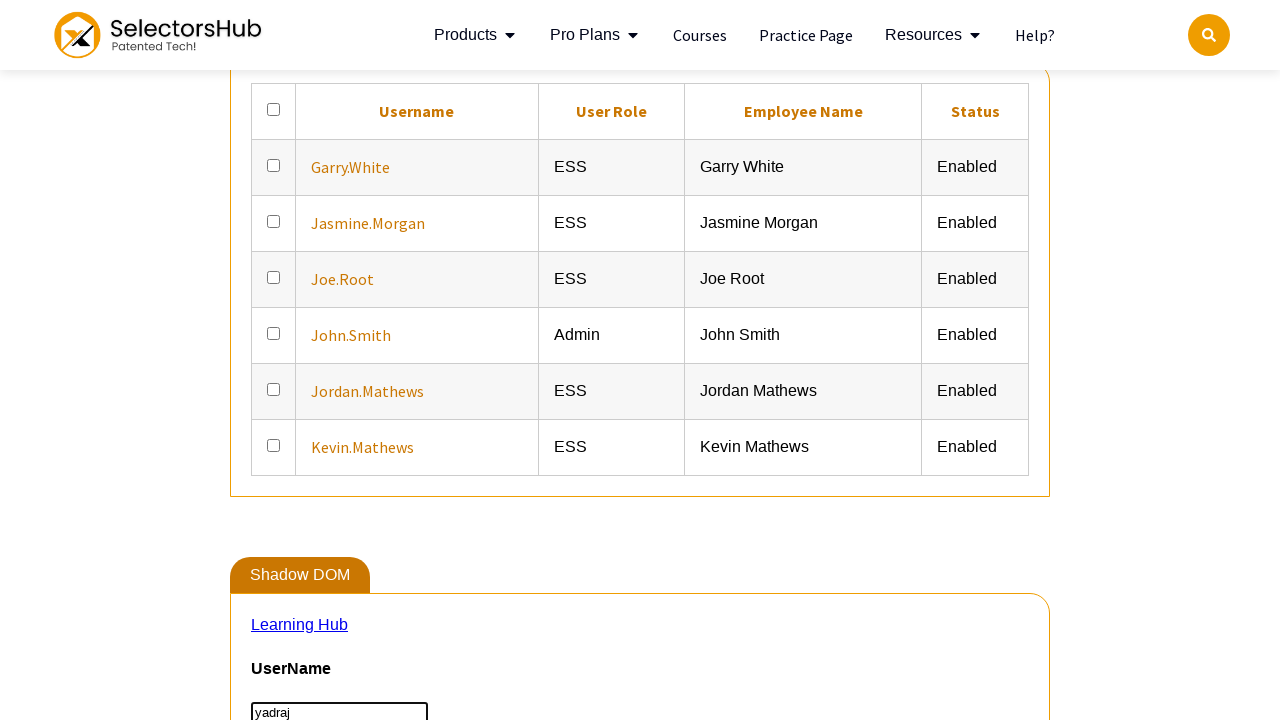